Finds and clicks a link with calculated text, then fills a form

Starting URL: http://suninjuly.github.io/find_link_text

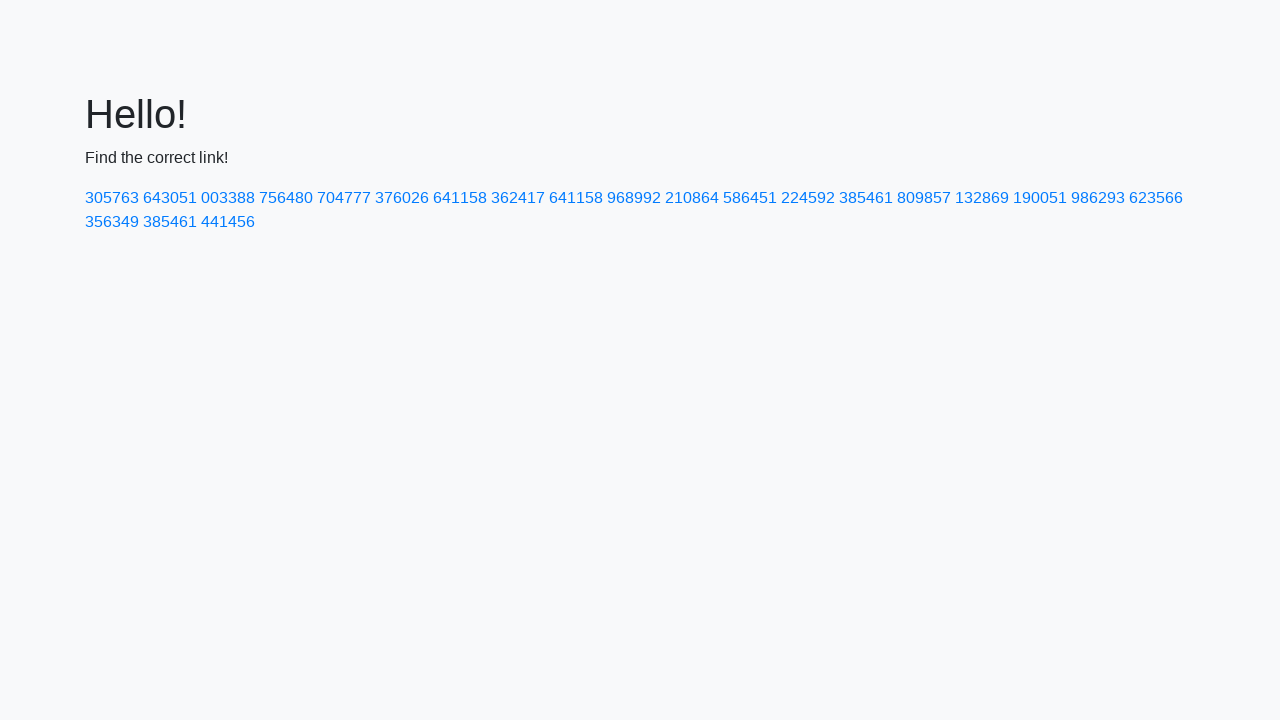

Clicked link with calculated text '224592' at (808, 198) on text=224592
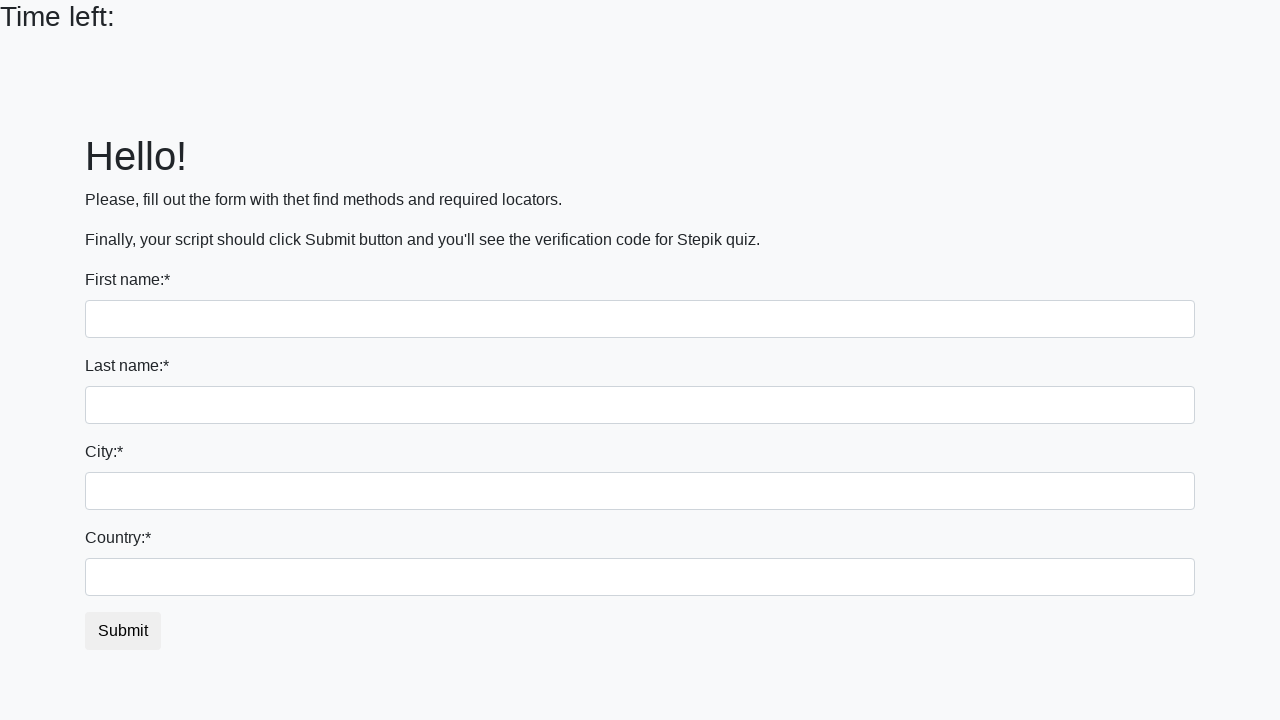

Filled first name field with 'Ivan' on input
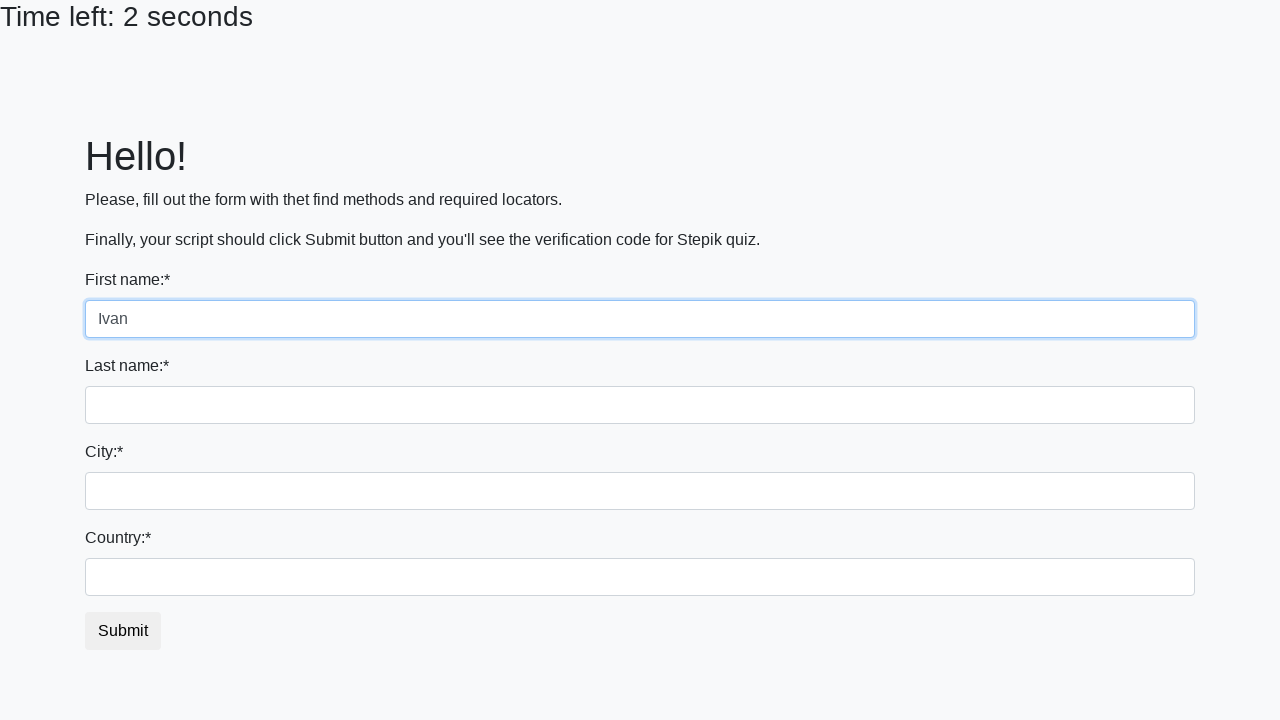

Filled last name field with 'Petrov' on input[name='last_name']
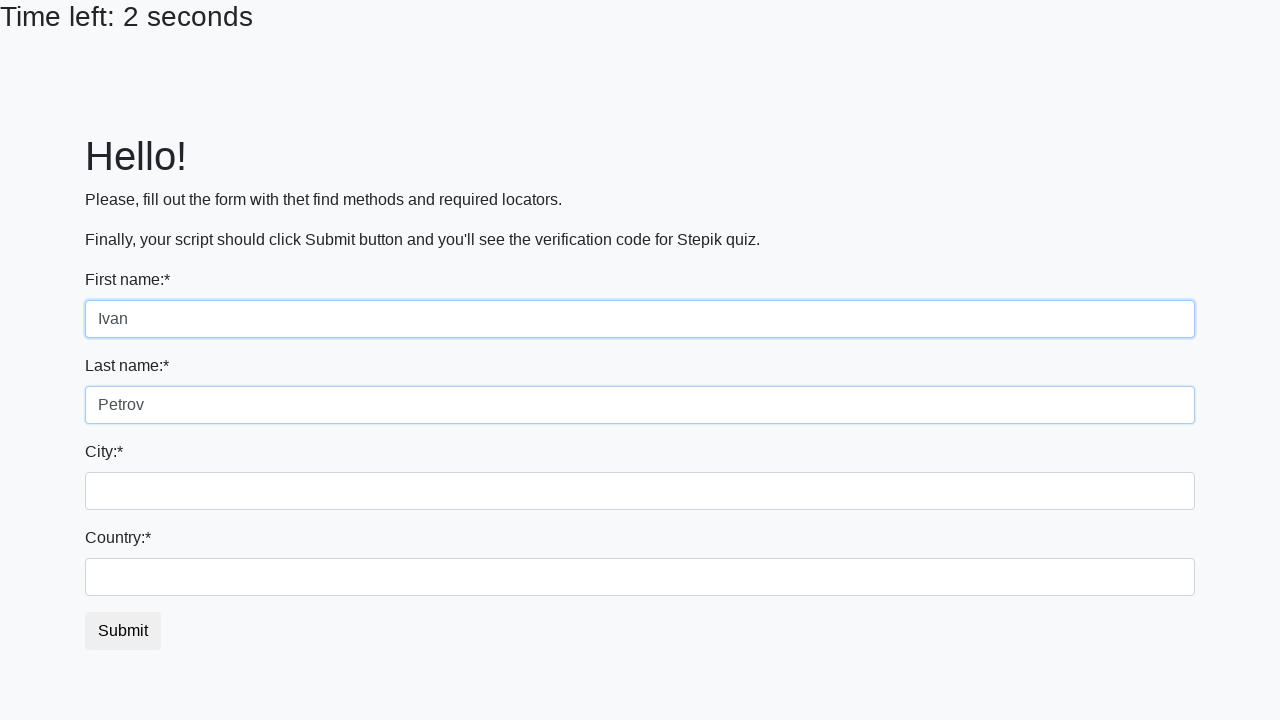

Filled city field with 'Smolensk' on .city
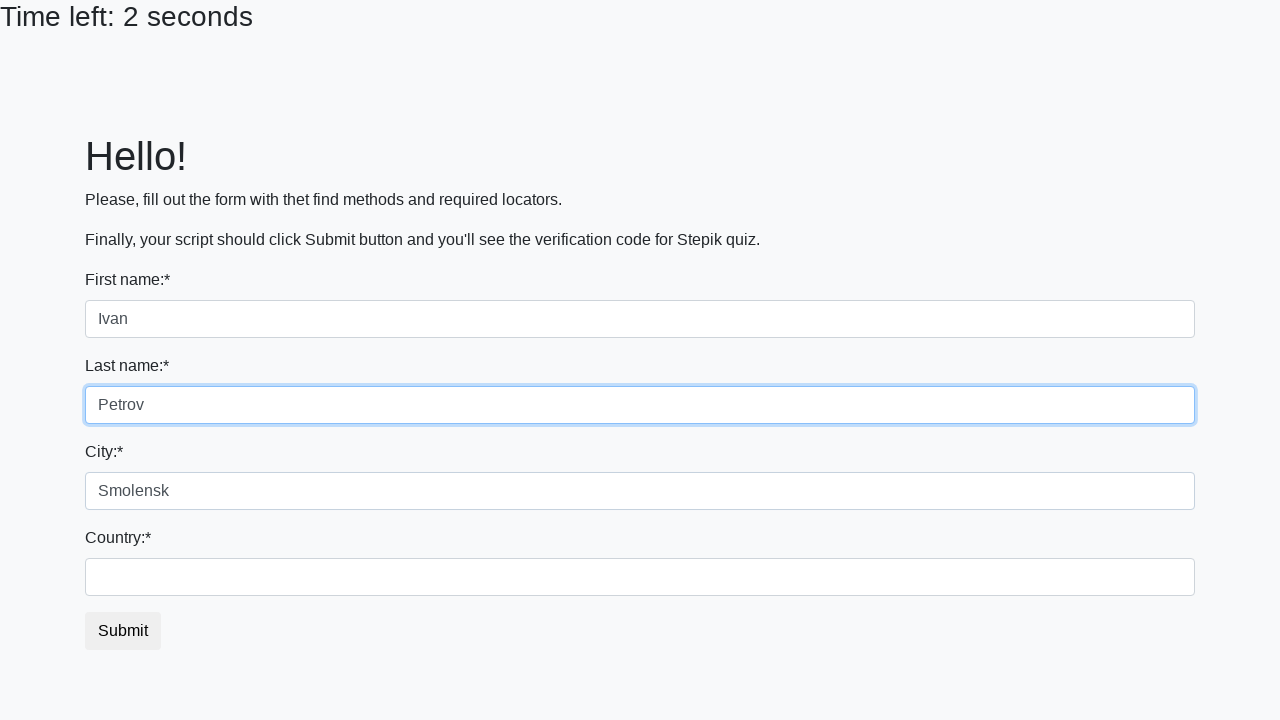

Filled country field with 'Russia' on #country
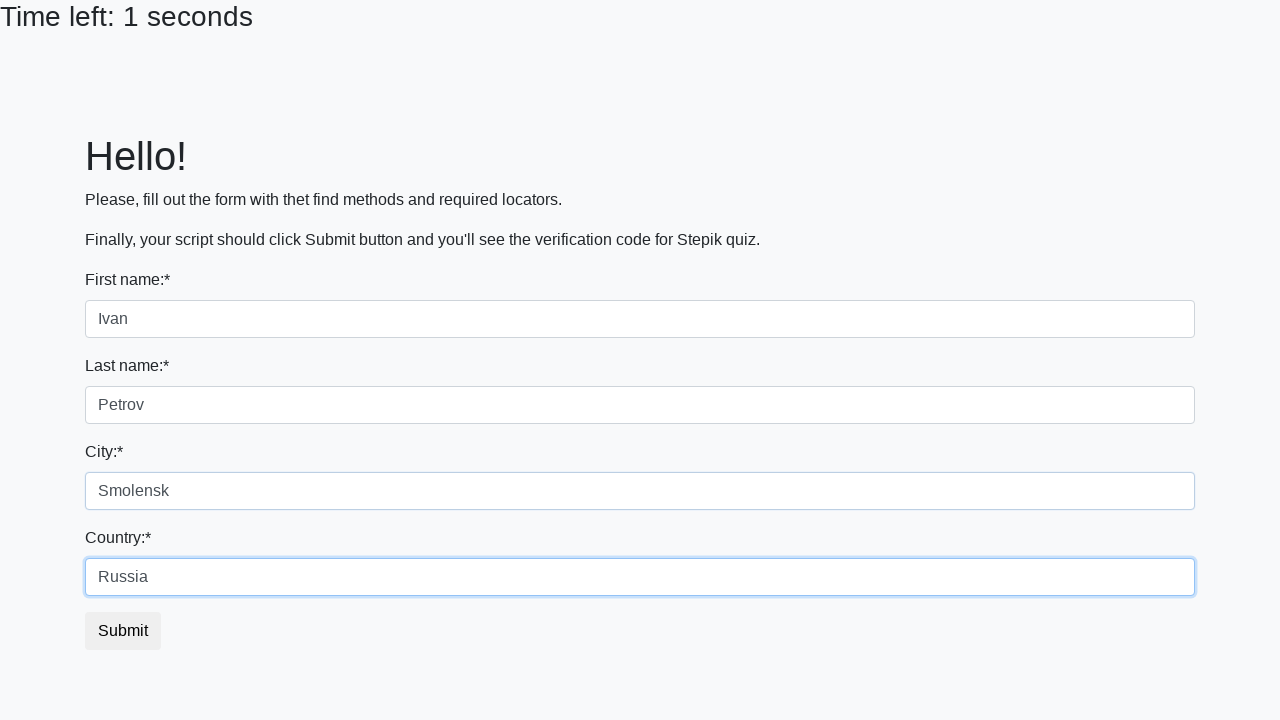

Submitted the form by clicking submit button at (123, 631) on button.btn
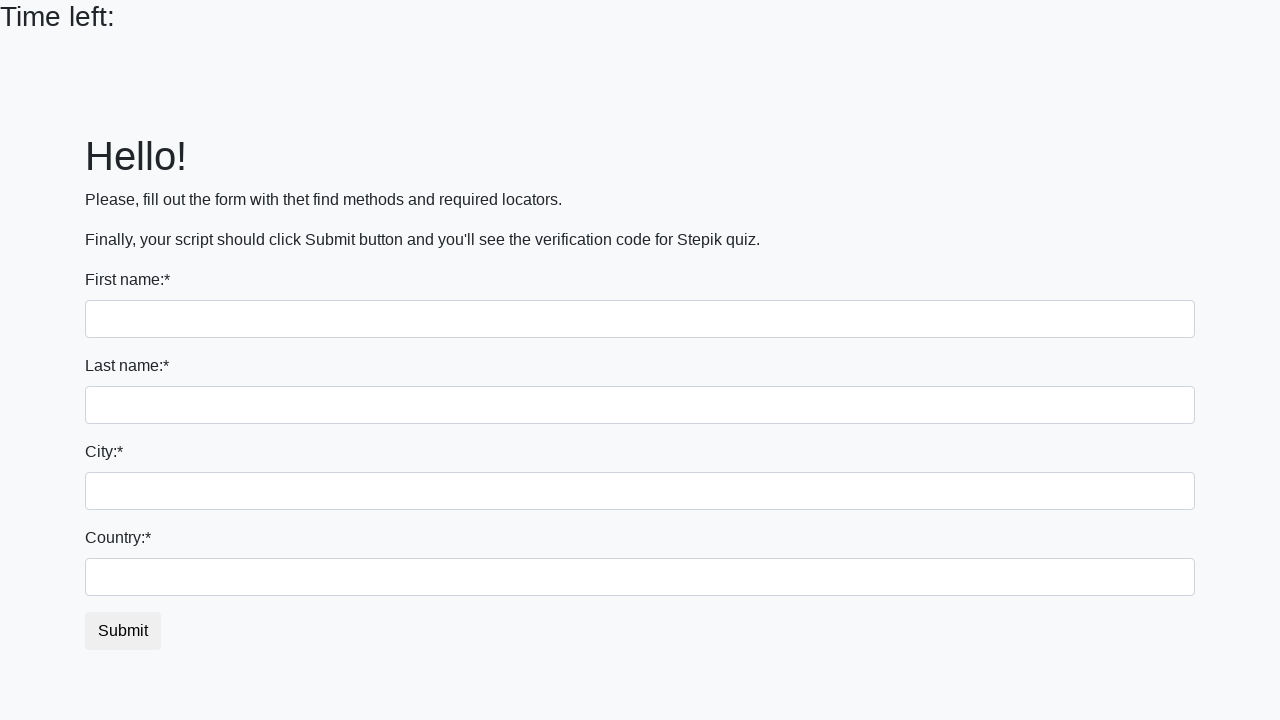

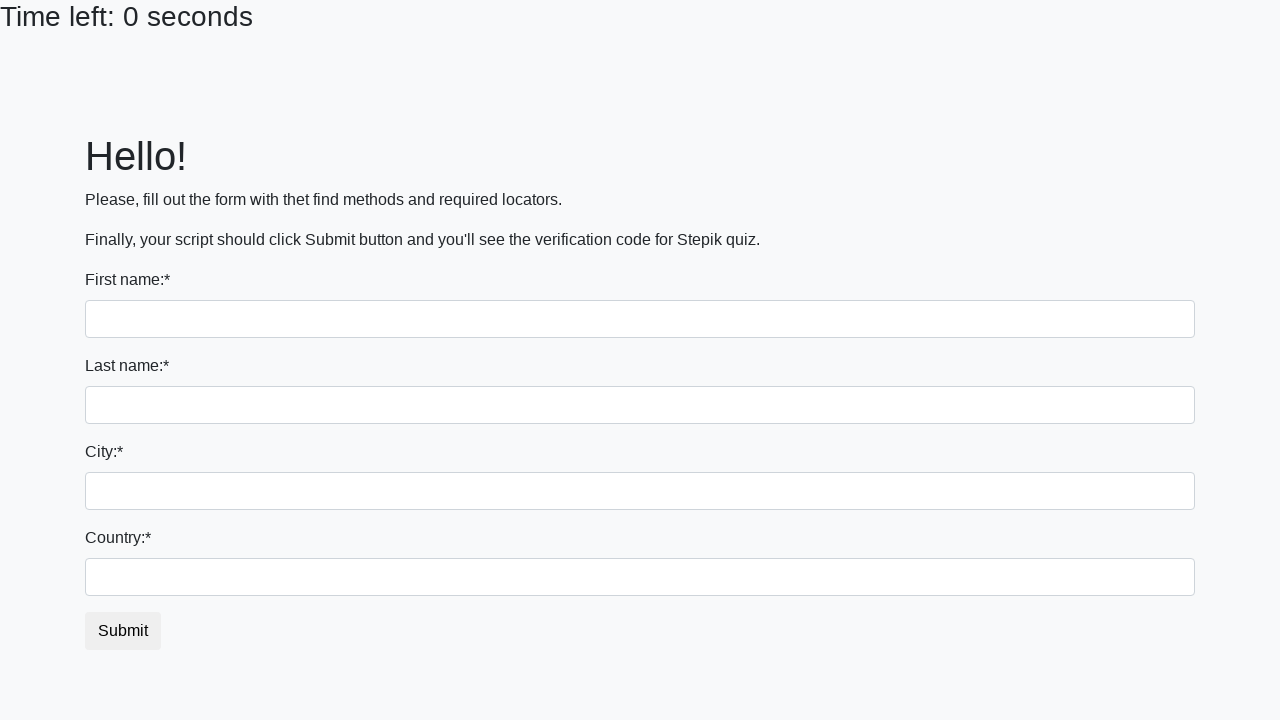